Navigates to an Angular demo application and clicks on the library link while simulating network throttling conditions

Starting URL: https://rahulshettyacademy.com/angularAppdemo/

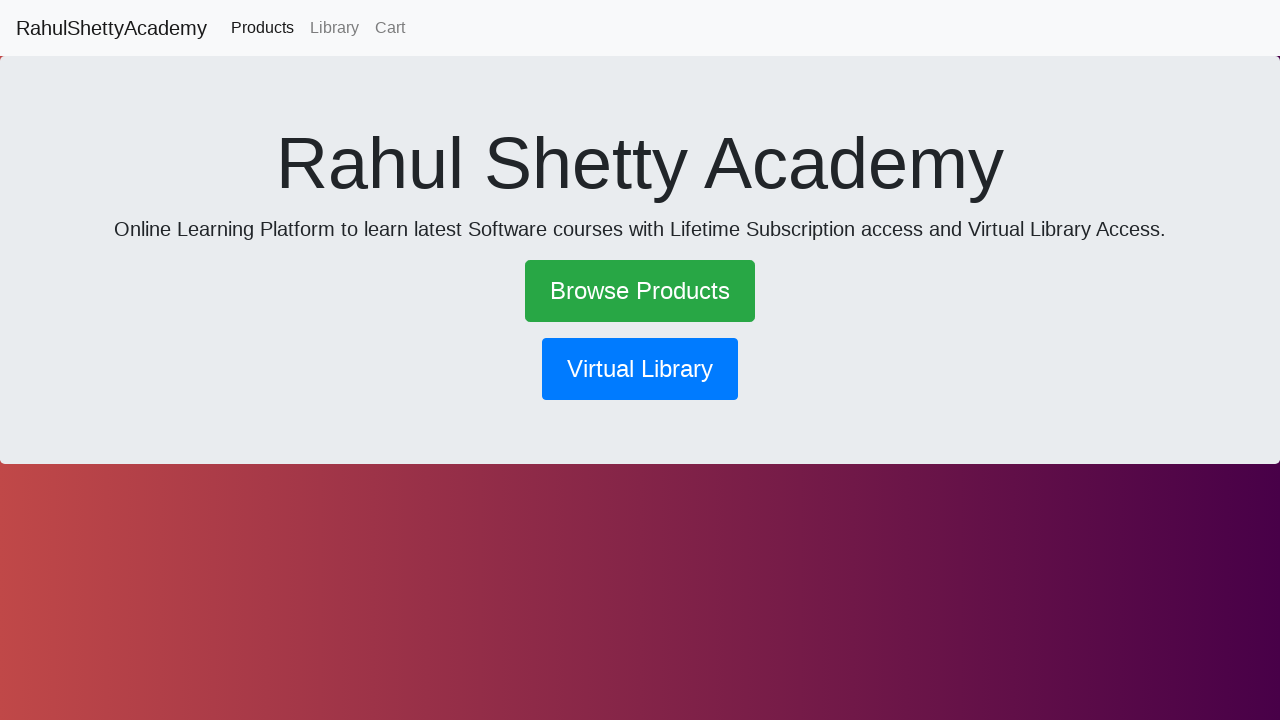

Clicked on the library link at (334, 28) on [routerlink*='library']
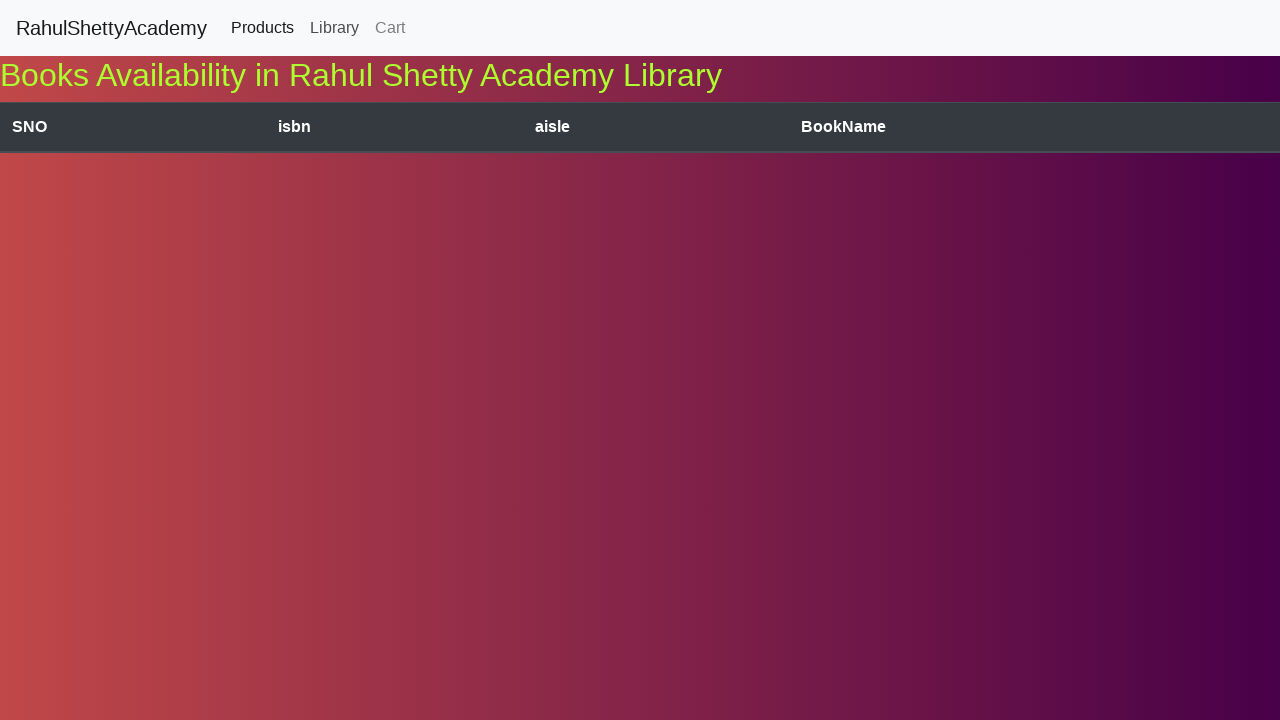

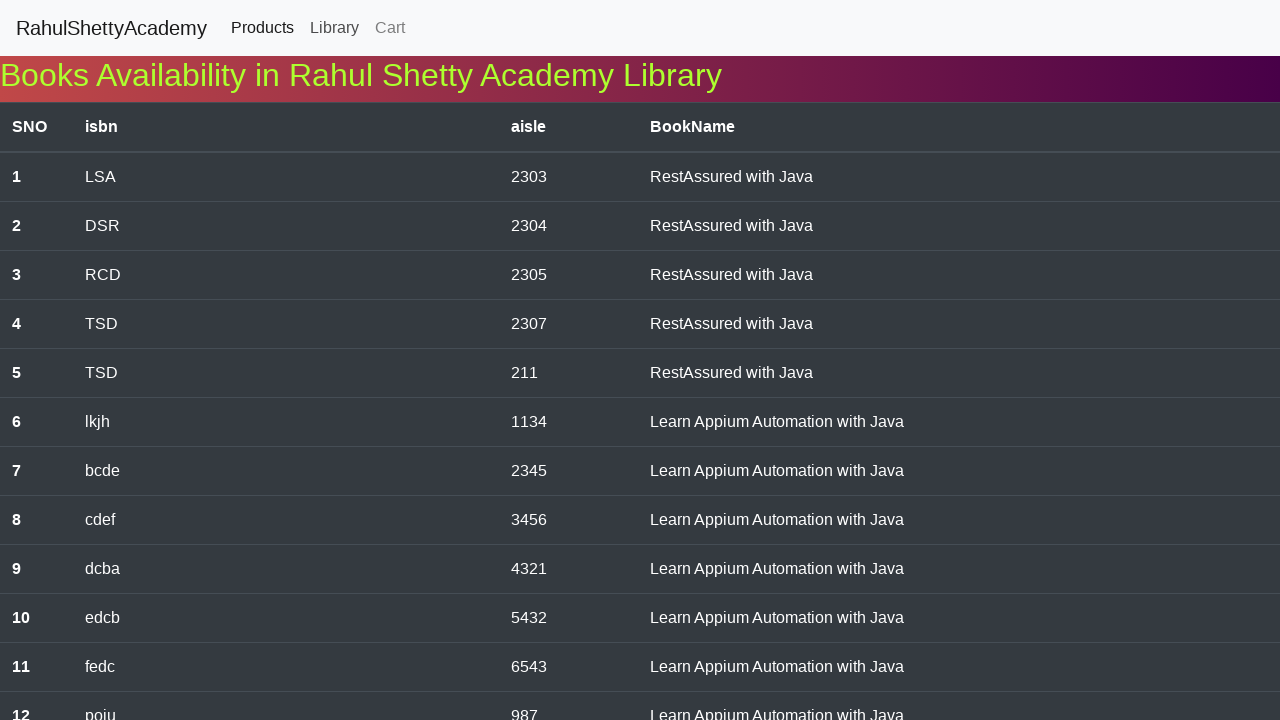